Tests the search functionality on Ajio e-commerce website by entering a search term "wallets" and submitting the search form using the Enter key.

Starting URL: https://www.ajio.com/

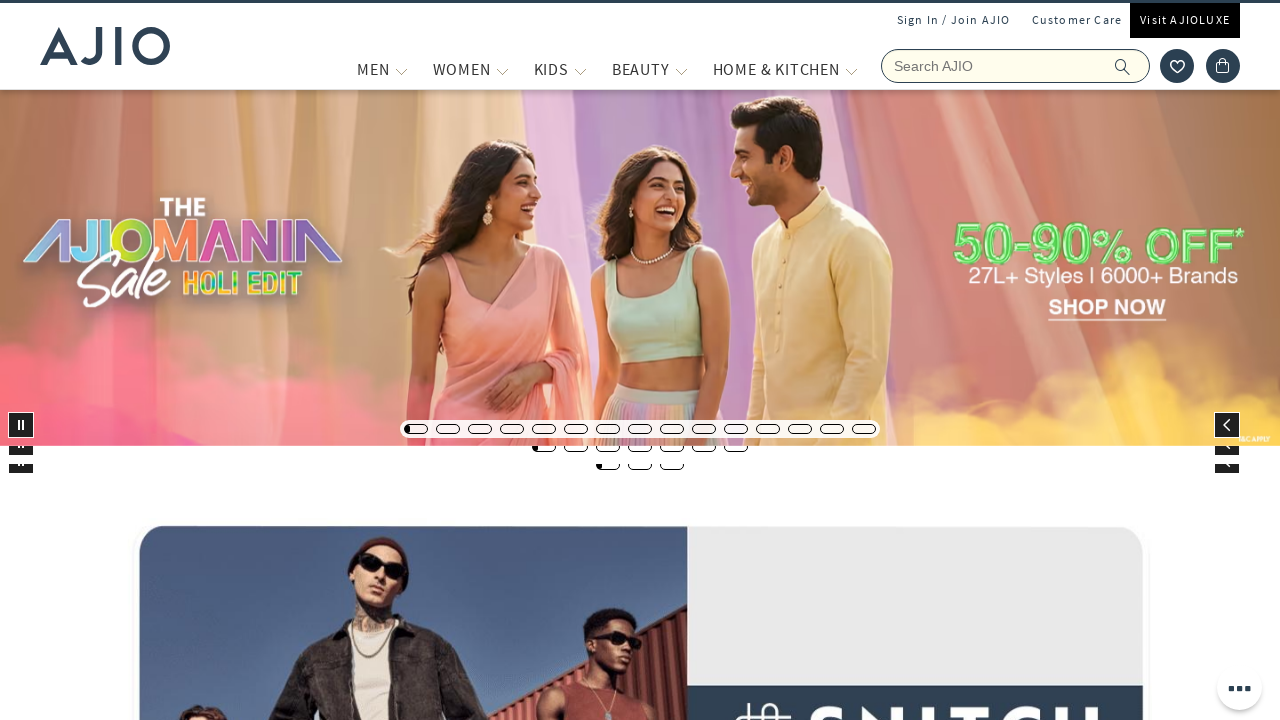

Filled search field with 'wallets' on input[name='searchVal']
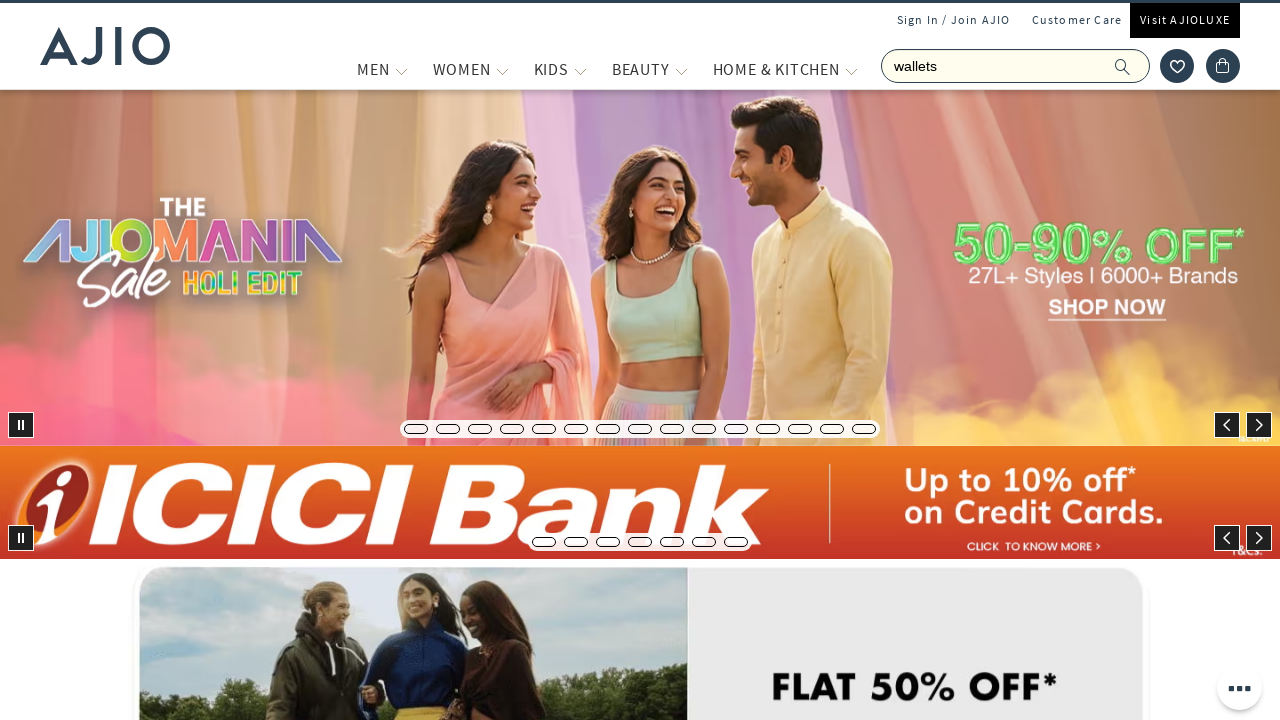

Pressed Enter to submit search form on input[name='searchVal']
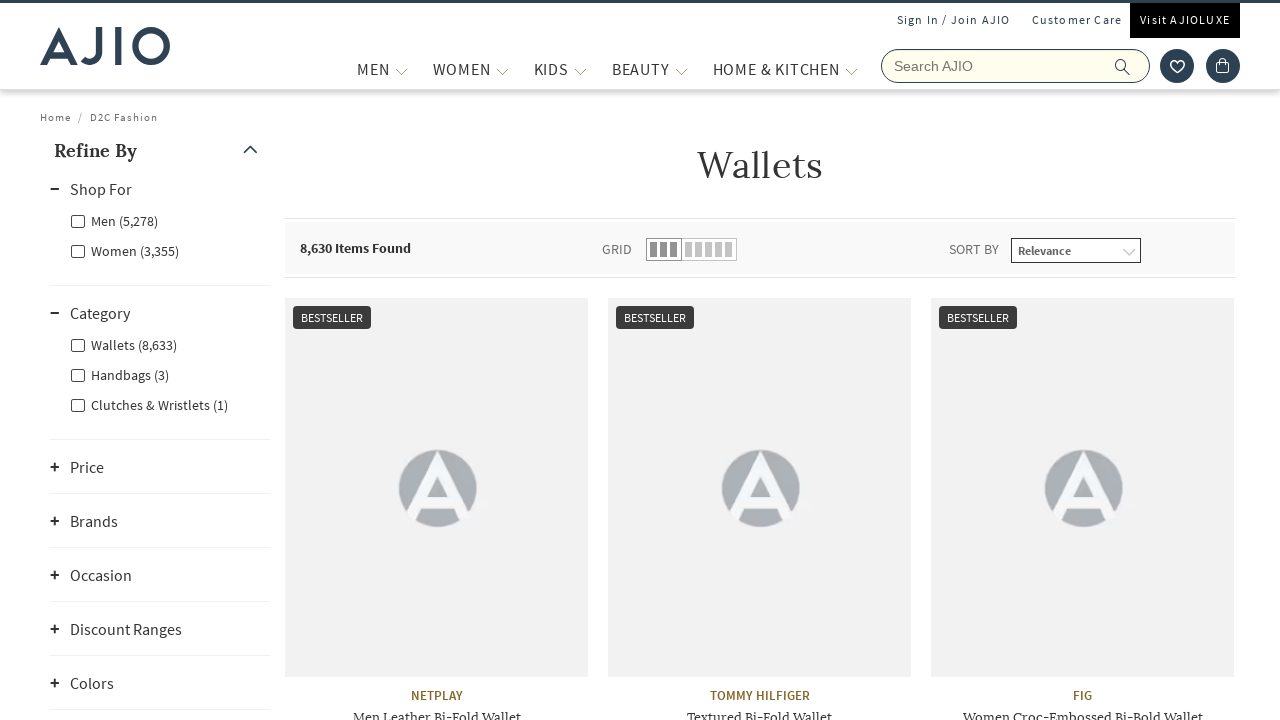

Search results loaded and network idle
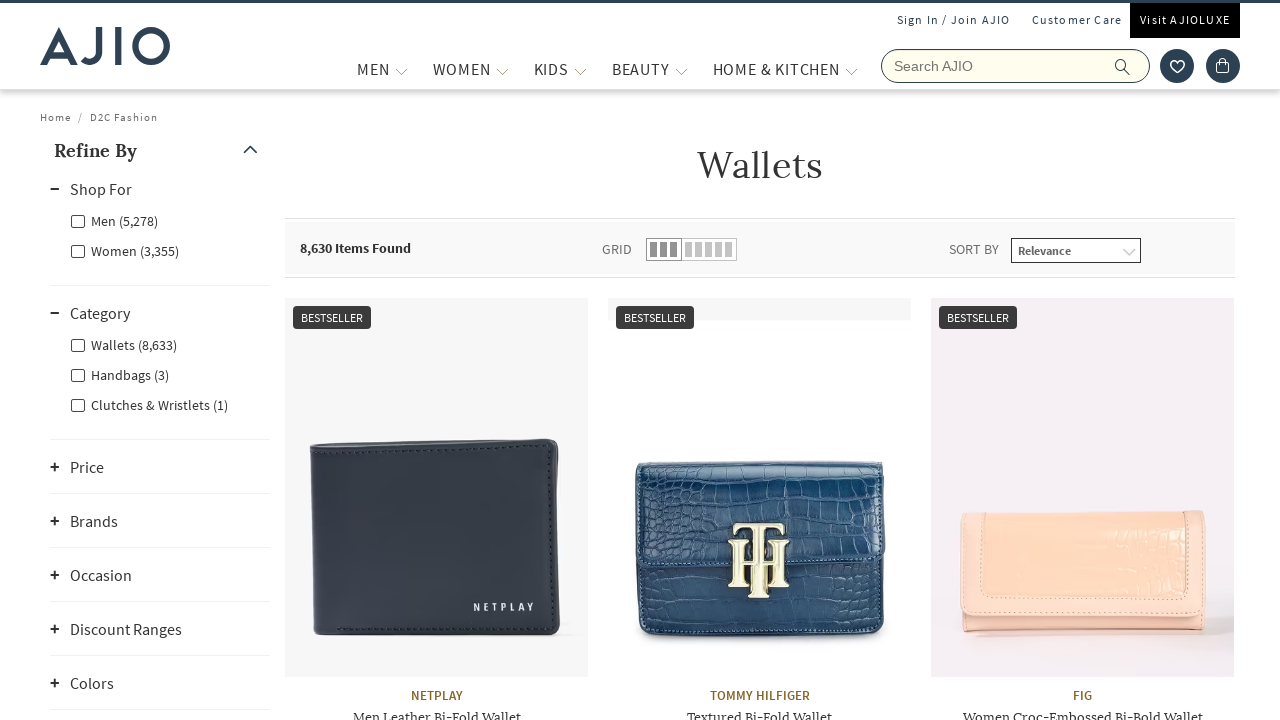

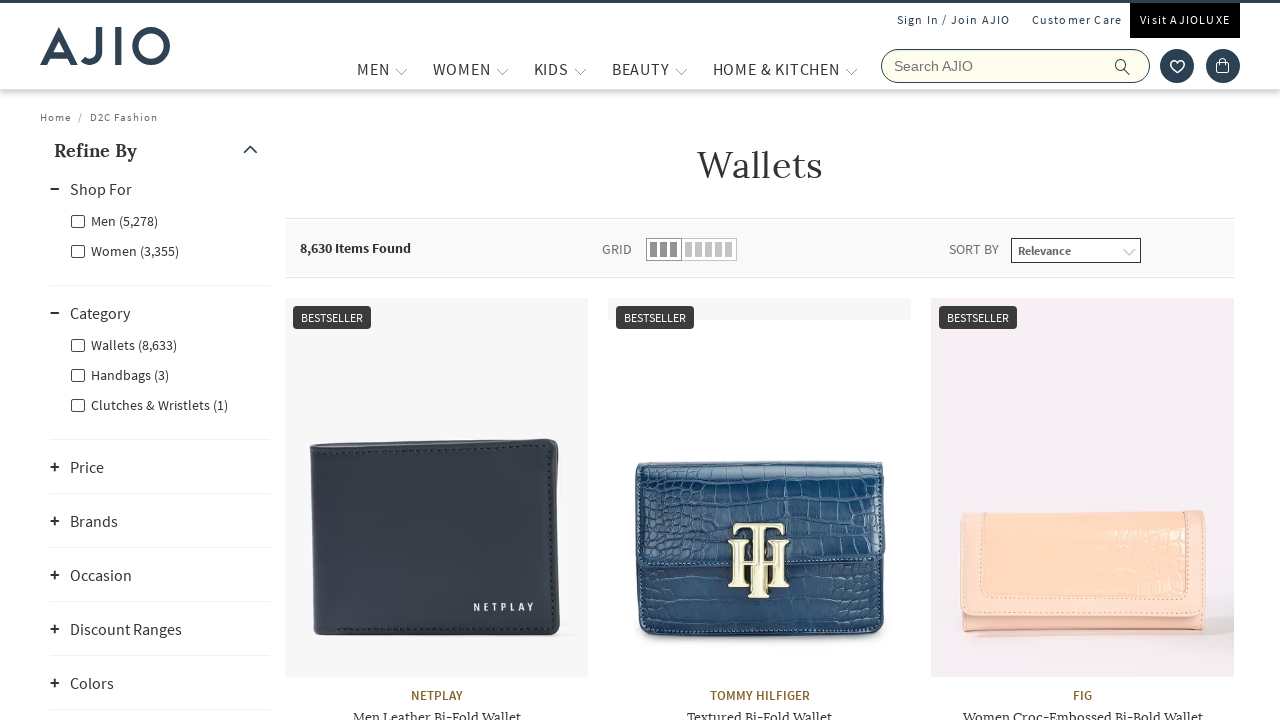